Tests that edits are cancelled when pressing Escape key

Starting URL: https://demo.playwright.dev/todomvc

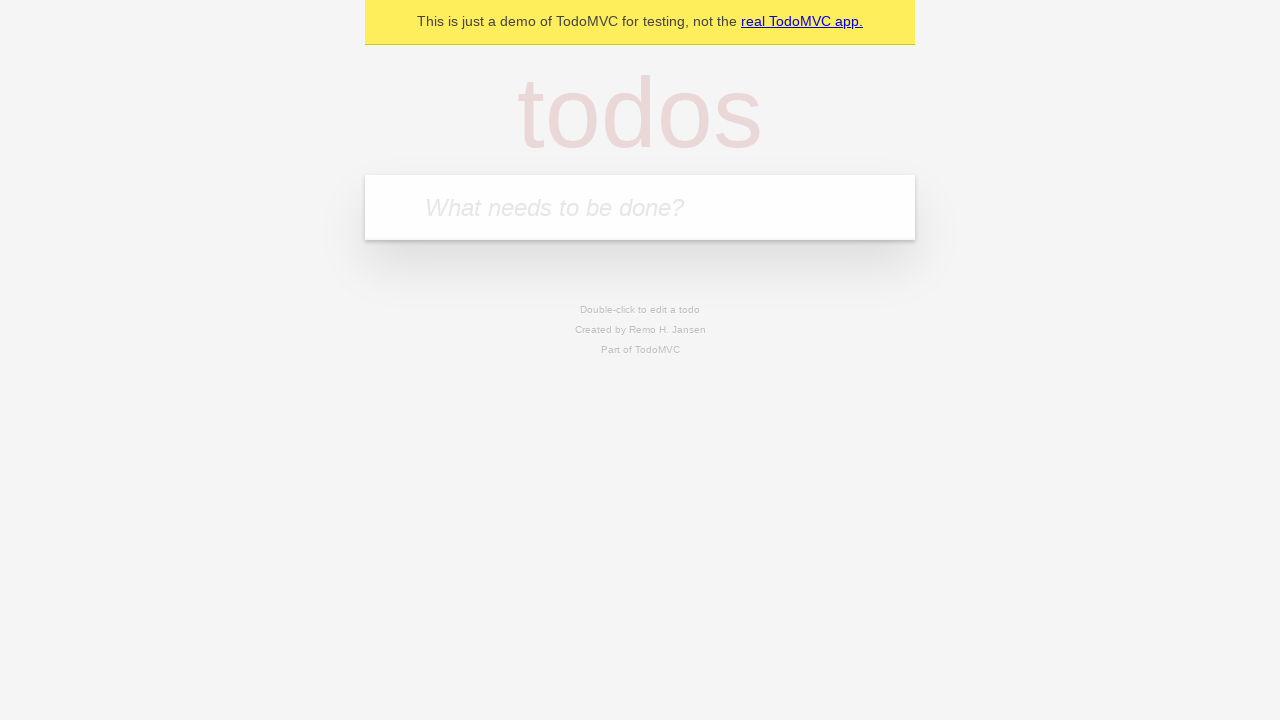

Filled new todo input with 'buy some cheese' on .new-todo
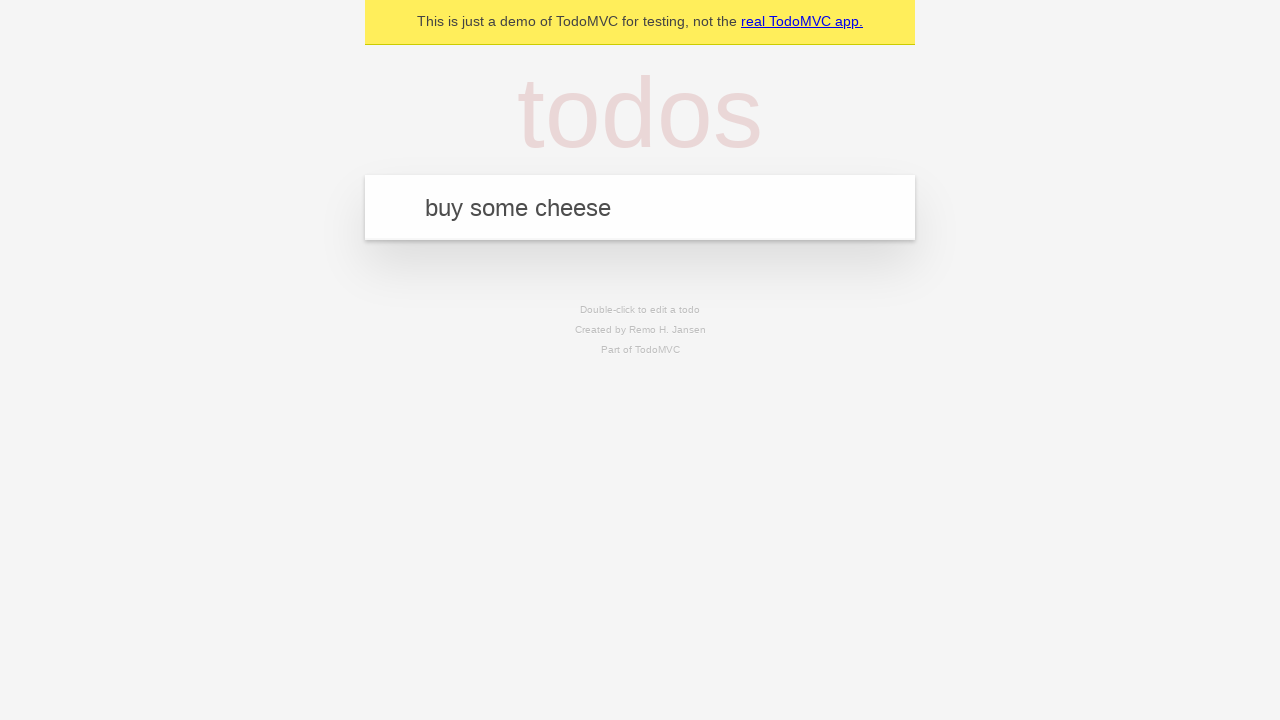

Pressed Enter to create first todo on .new-todo
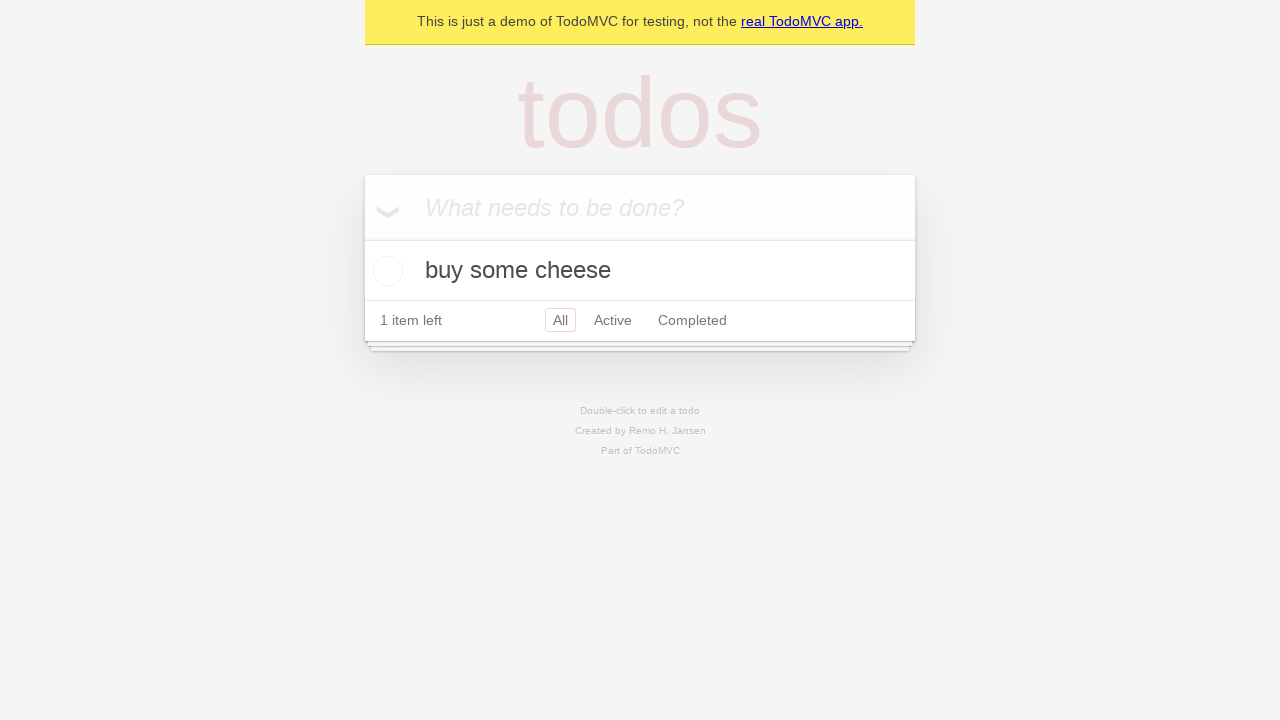

Filled new todo input with 'feed the cat' on .new-todo
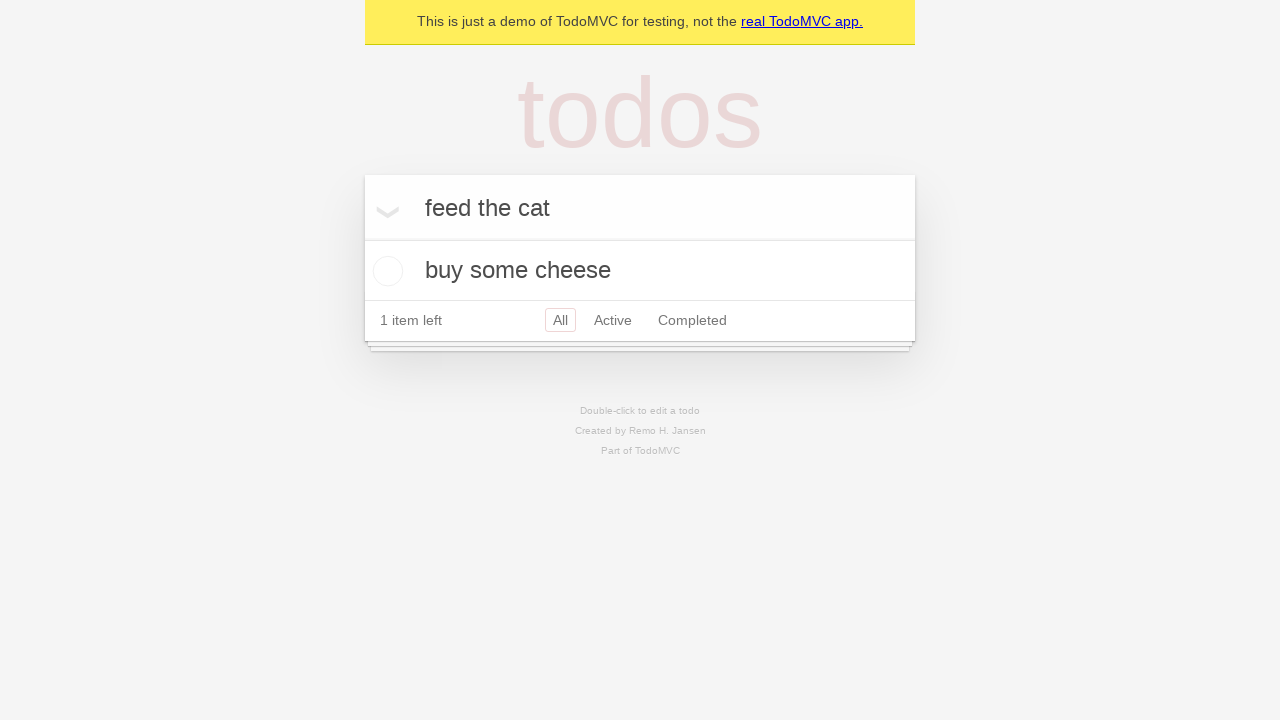

Pressed Enter to create second todo on .new-todo
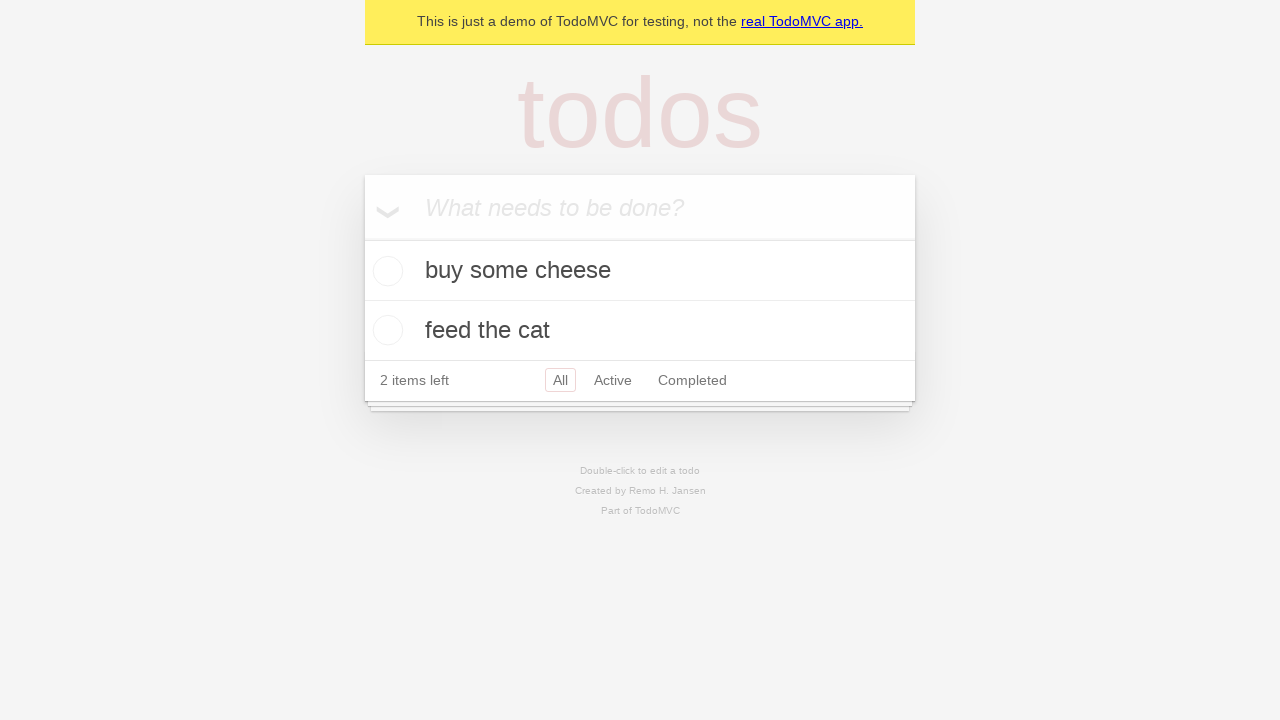

Filled new todo input with 'book a doctors appointment' on .new-todo
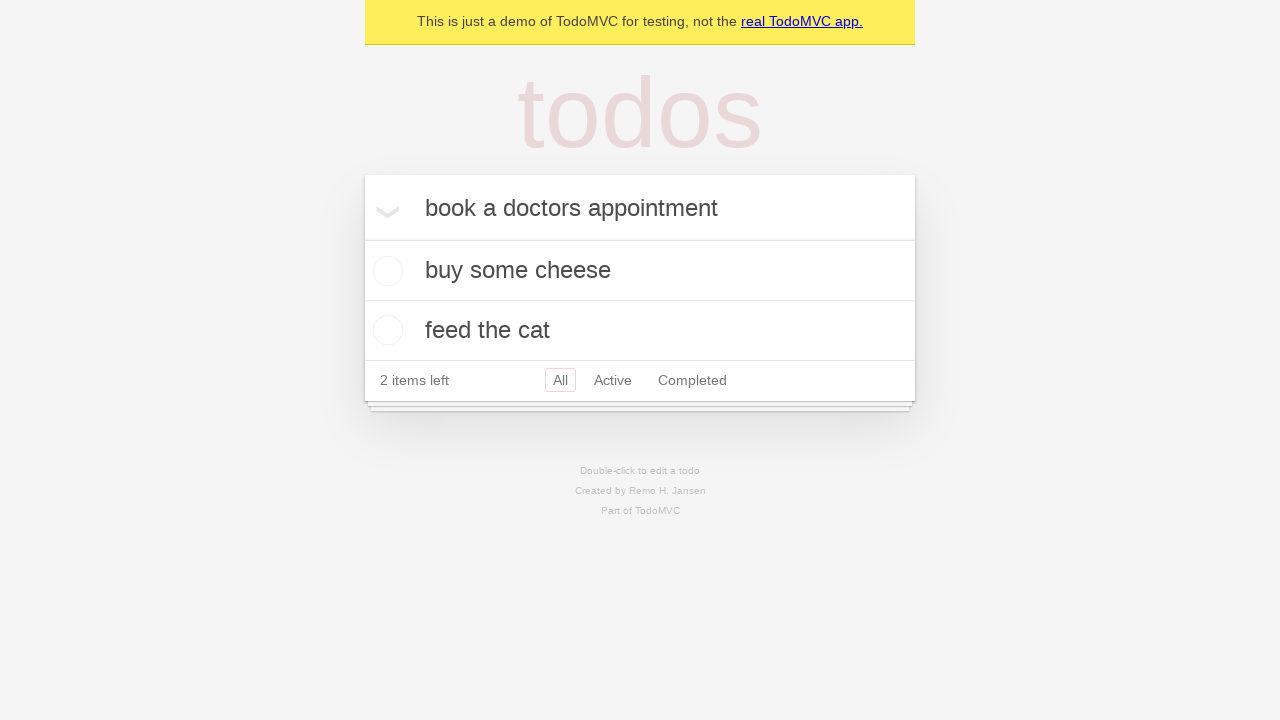

Pressed Enter to create third todo on .new-todo
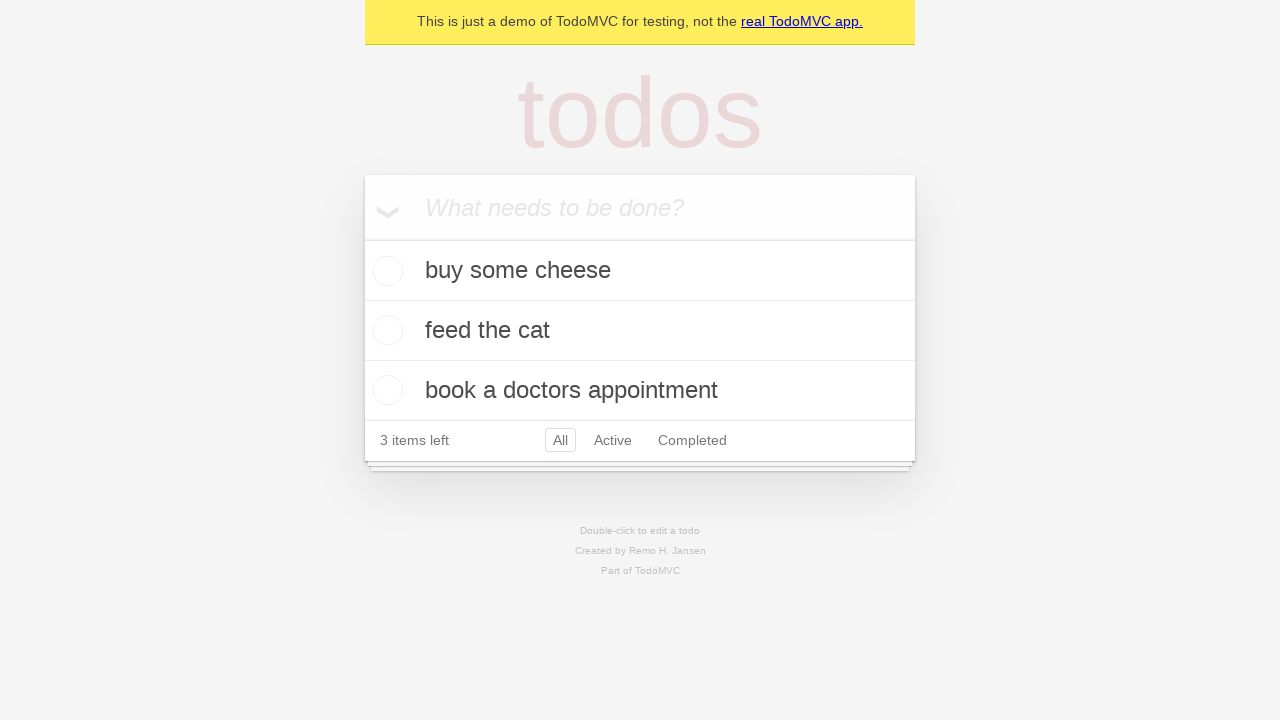

Waited for all three todos to be created
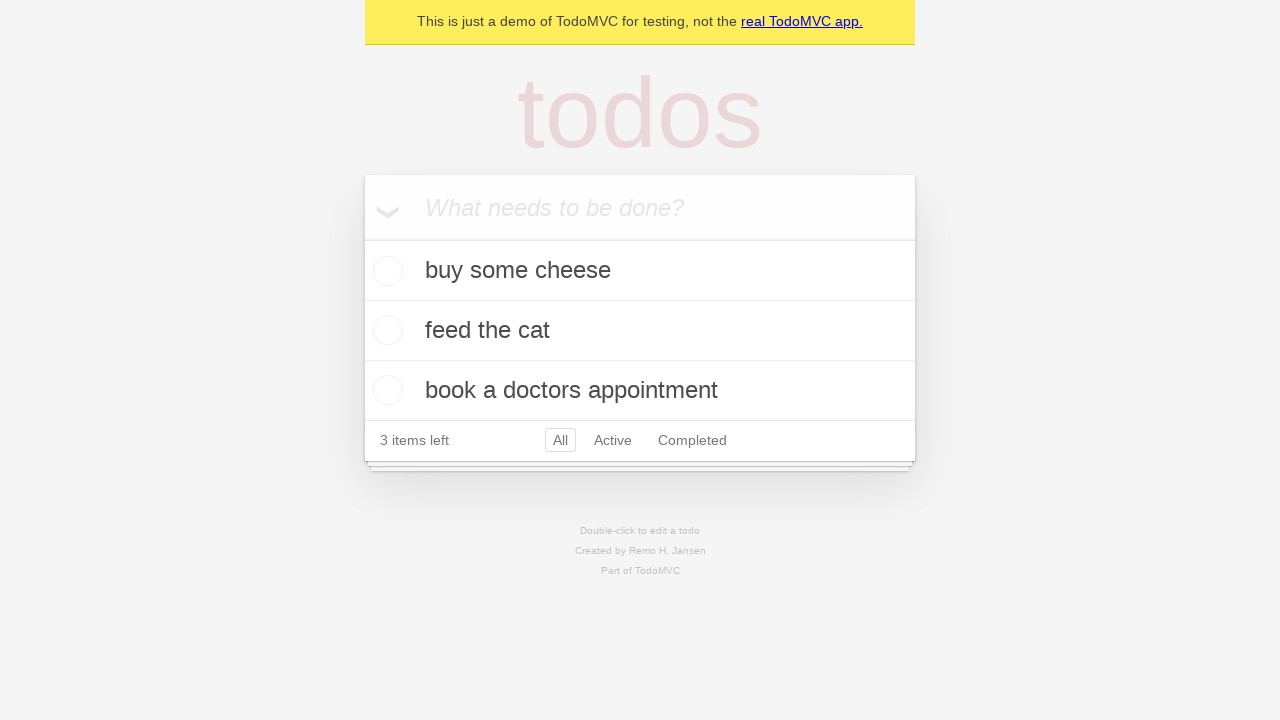

Double-clicked second todo to enter edit mode at (640, 331) on .todo-list li >> nth=1
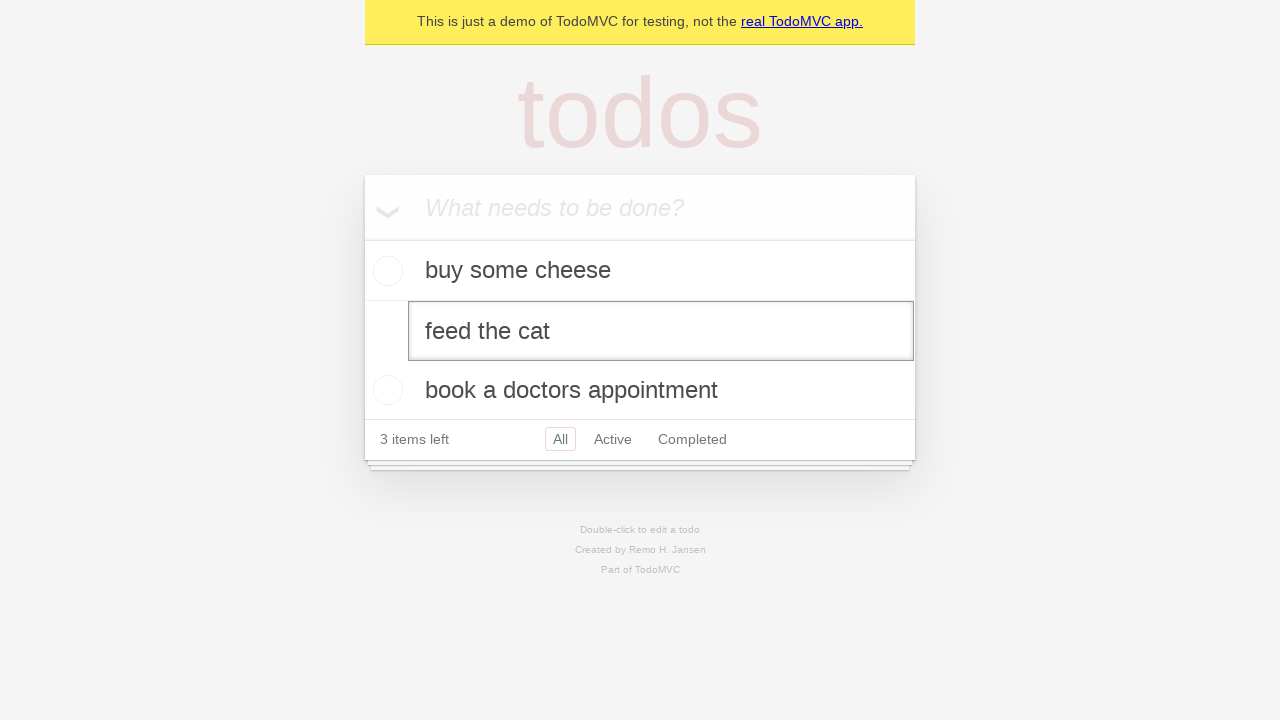

Pressed Escape key to cancel todo edits on .todo-list li >> nth=1 >> .edit
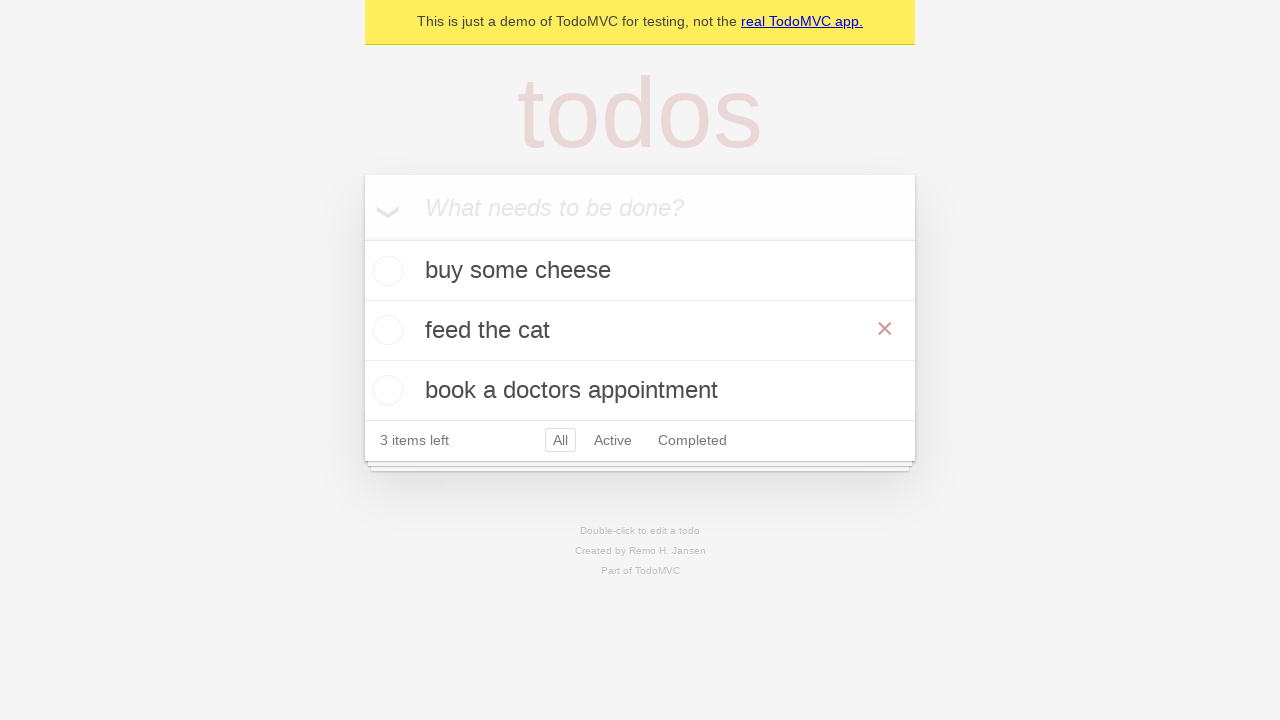

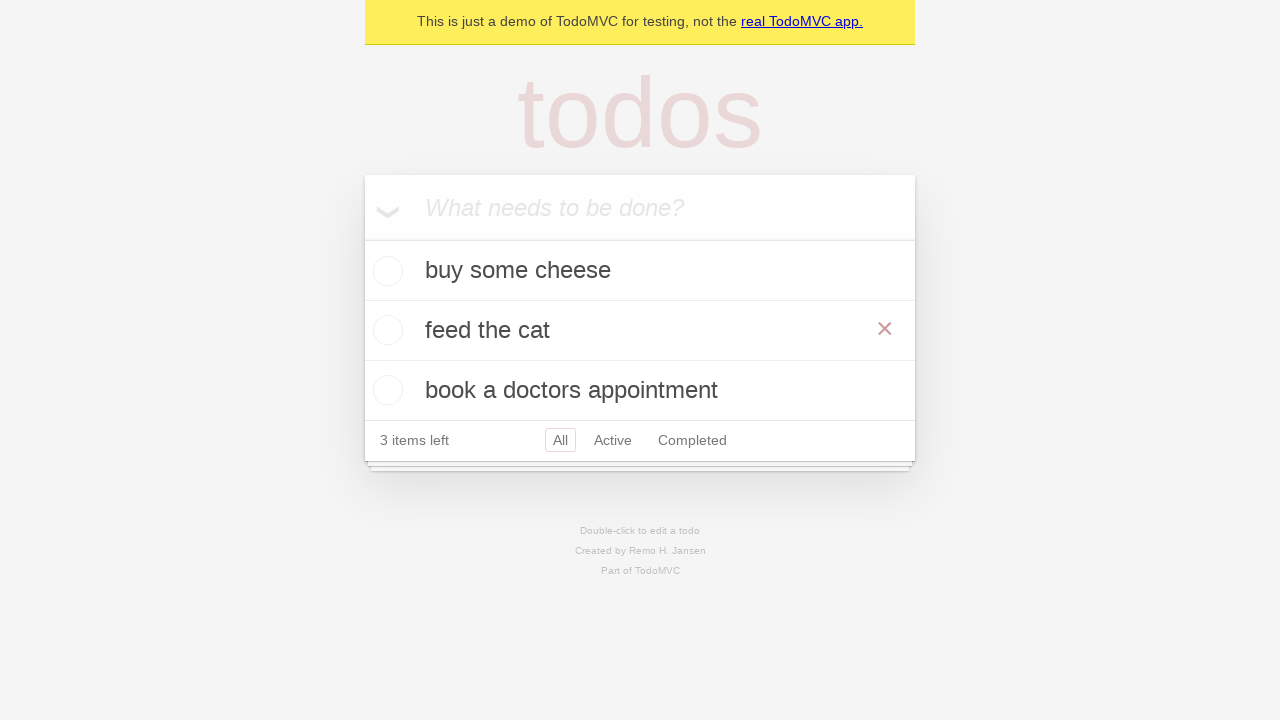